Tests infinite scroll and "Load more" pagination functionality on a Vietnamese news website by scrolling down and clicking the "Xem thêm" (Load more) button multiple times to load additional content.

Starting URL: https://tuoitre.vn/the-gioi.htm

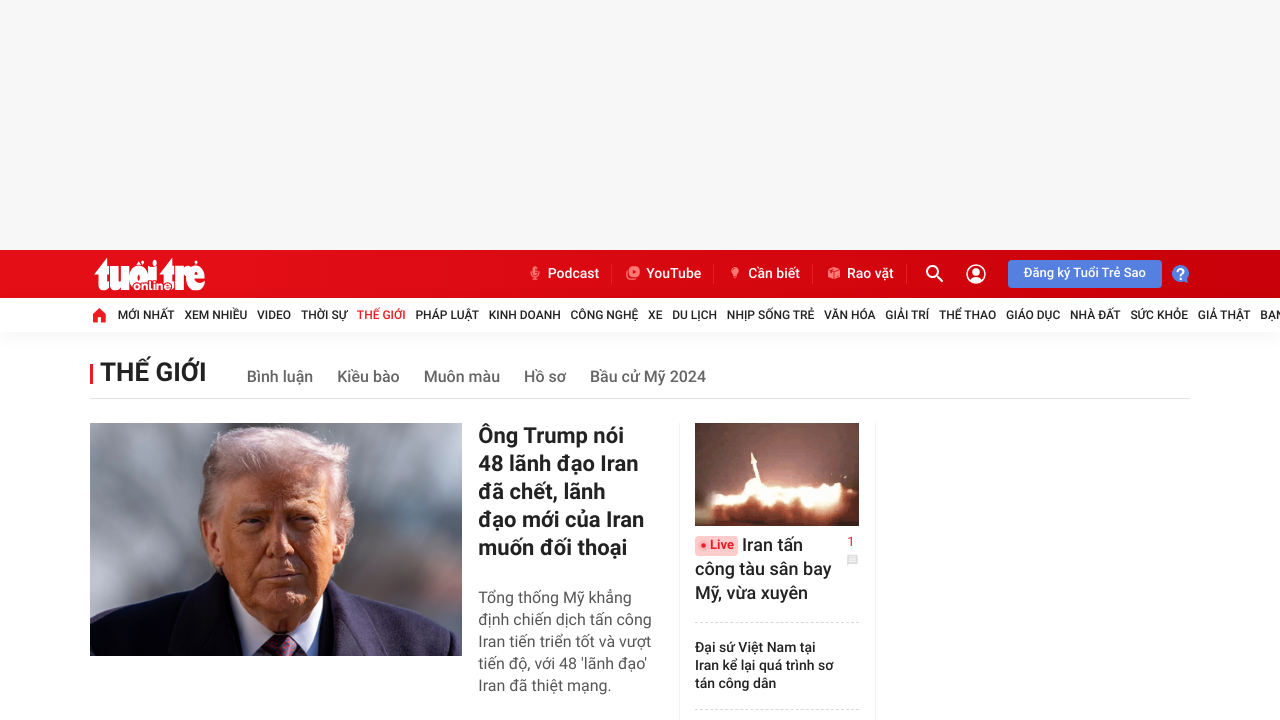

Waited for initial article content to load on Tuoi Tre world news page
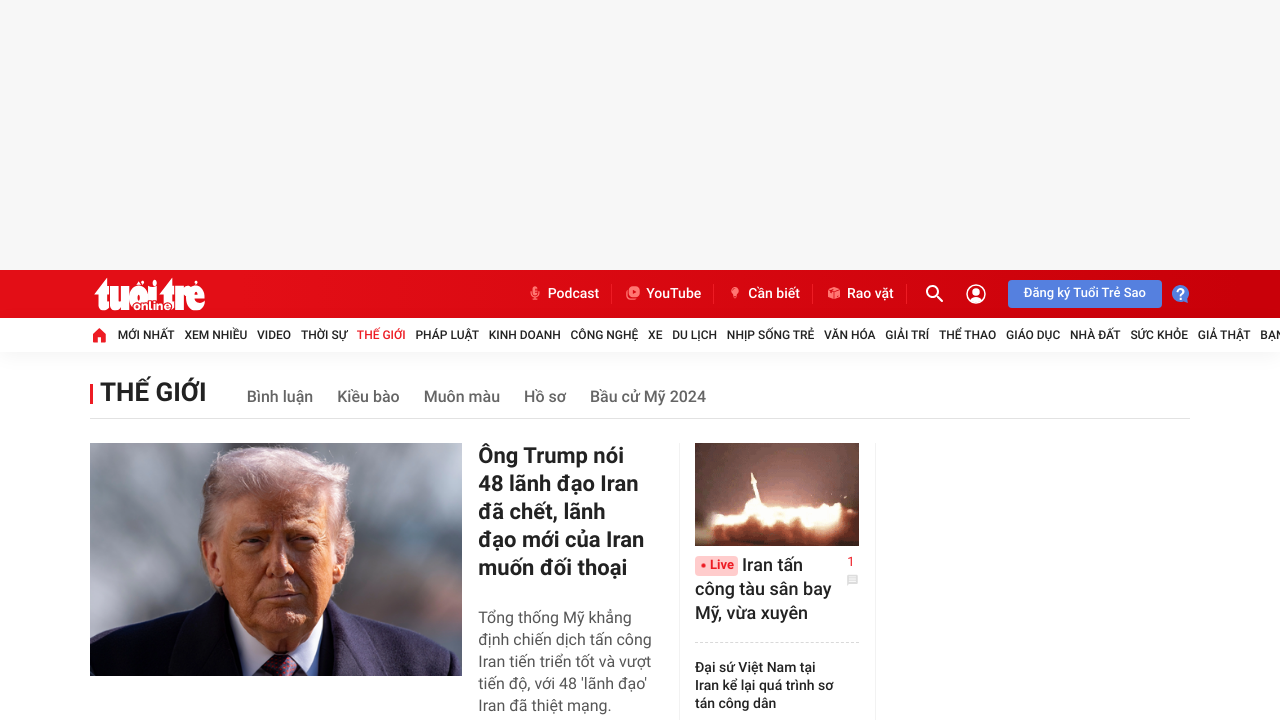

Scrolled to bottom of page (iteration 1)
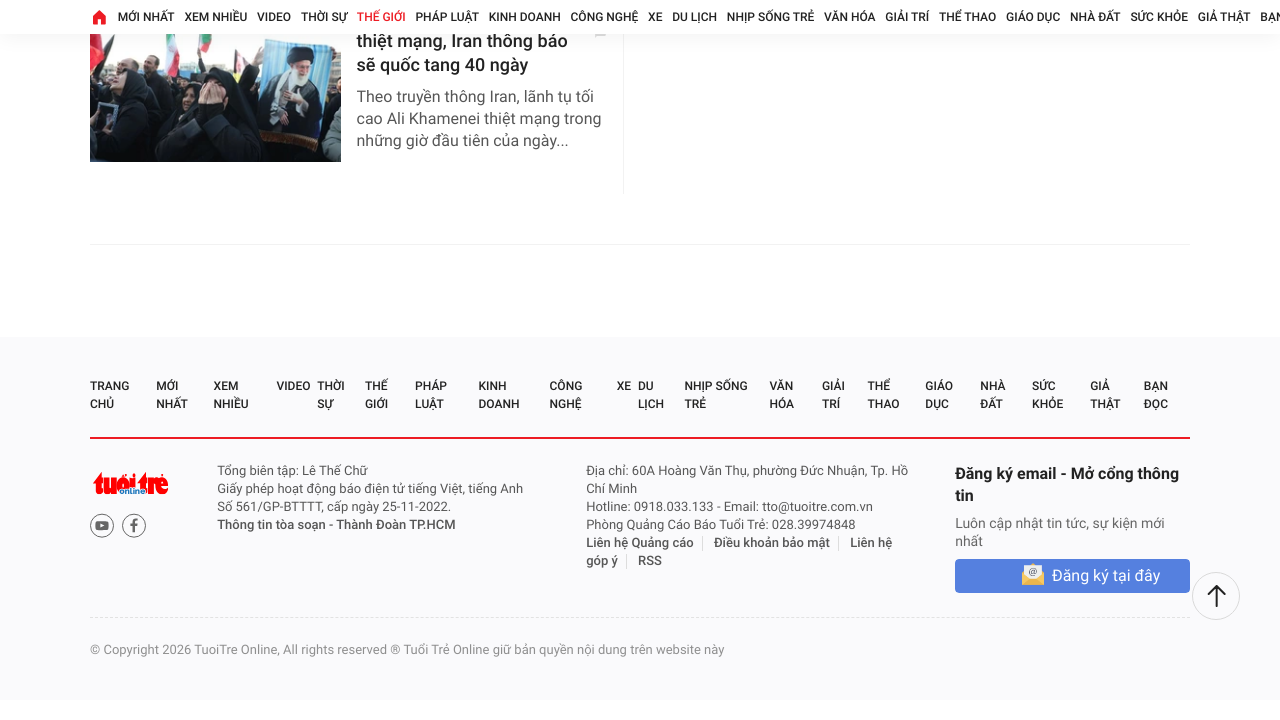

Waited 2 seconds for content to load after scroll
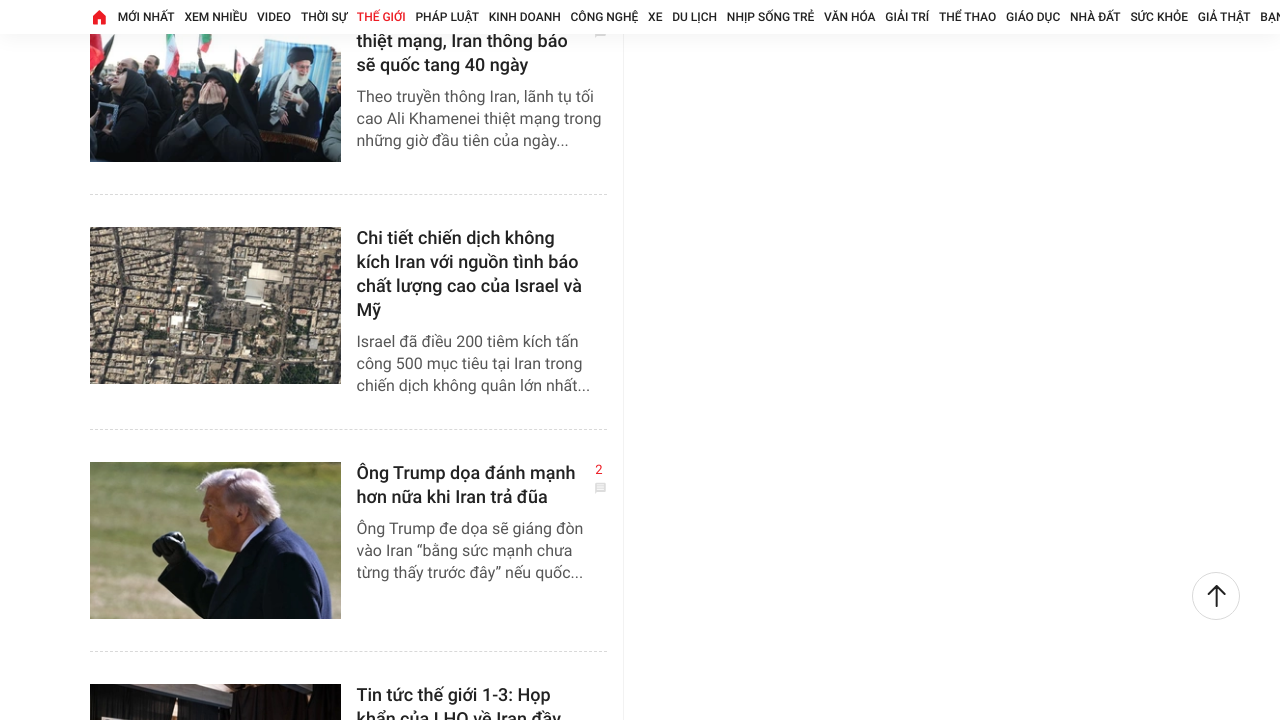

Scrolled to bottom of page (iteration 2)
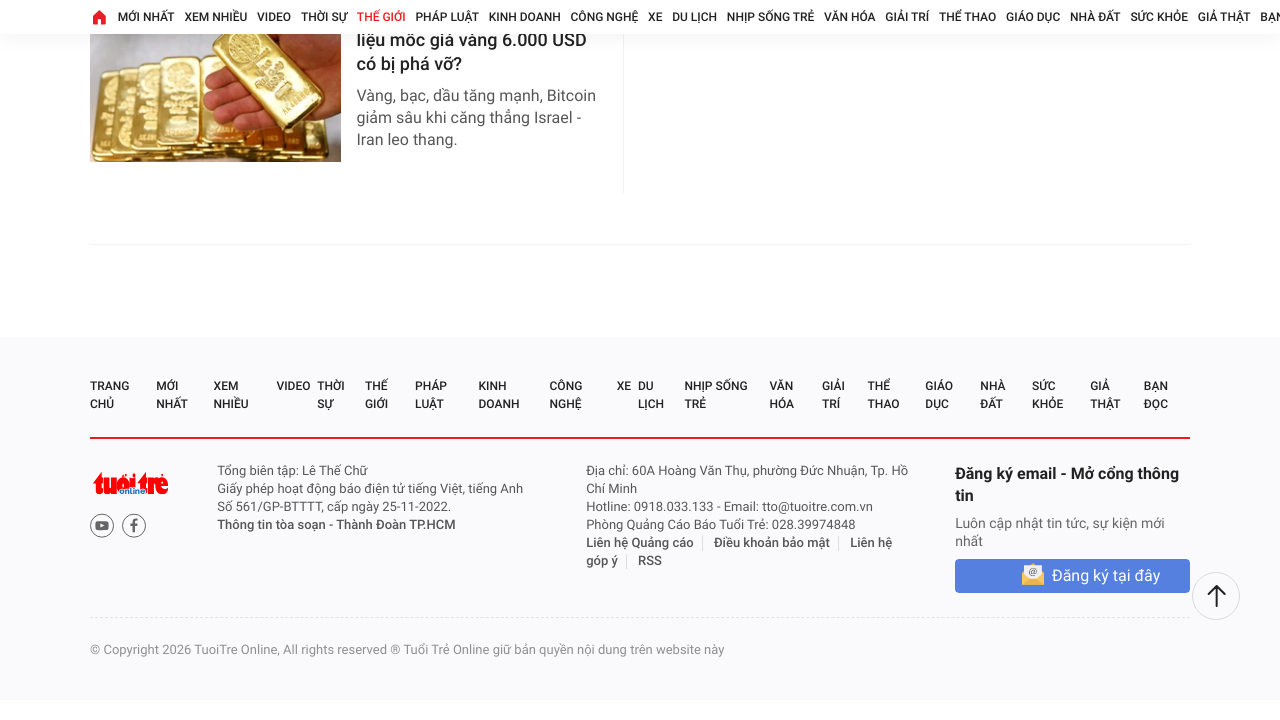

Waited 2 seconds for content to load after scroll
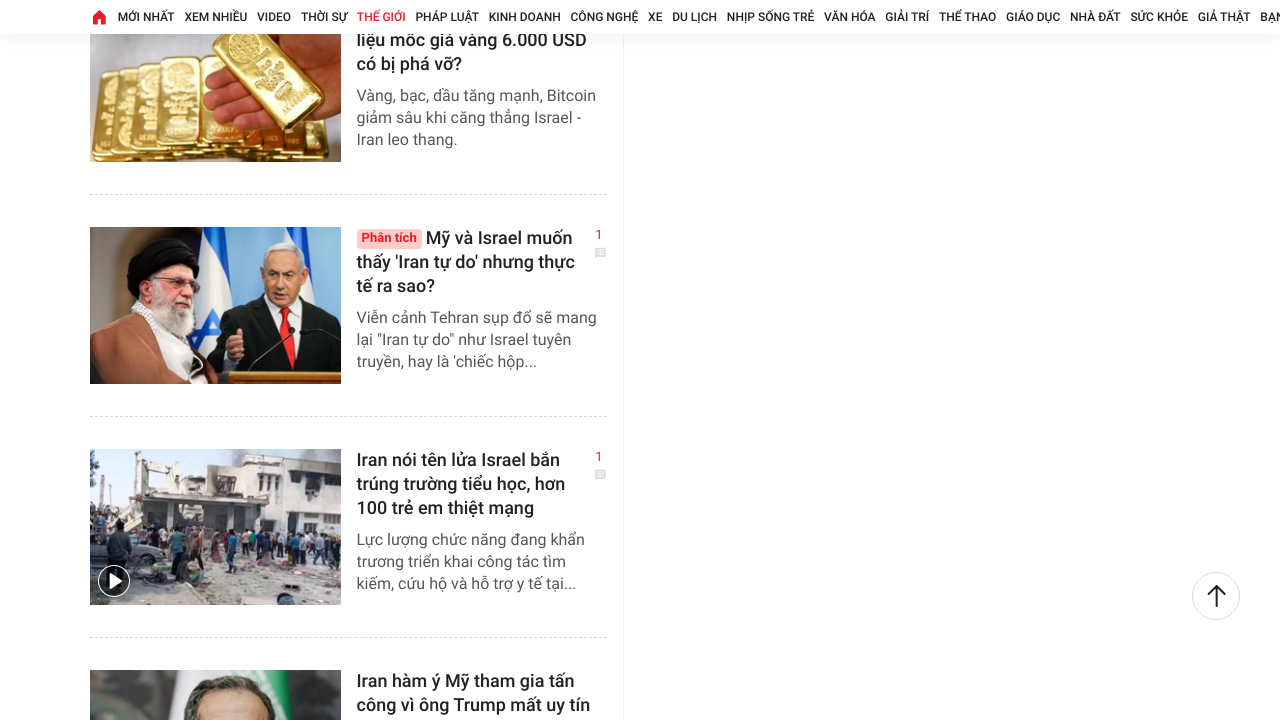

Scrolled to bottom of page (iteration 3)
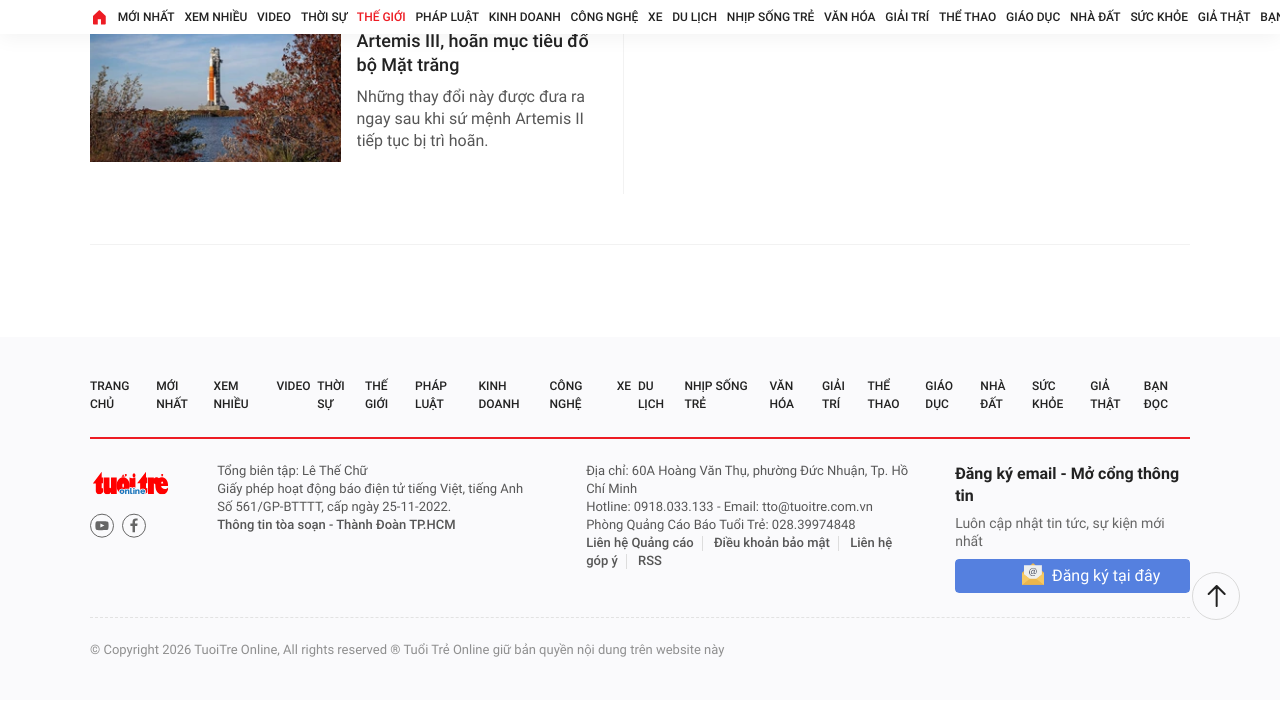

Waited 2 seconds for content to load after scroll
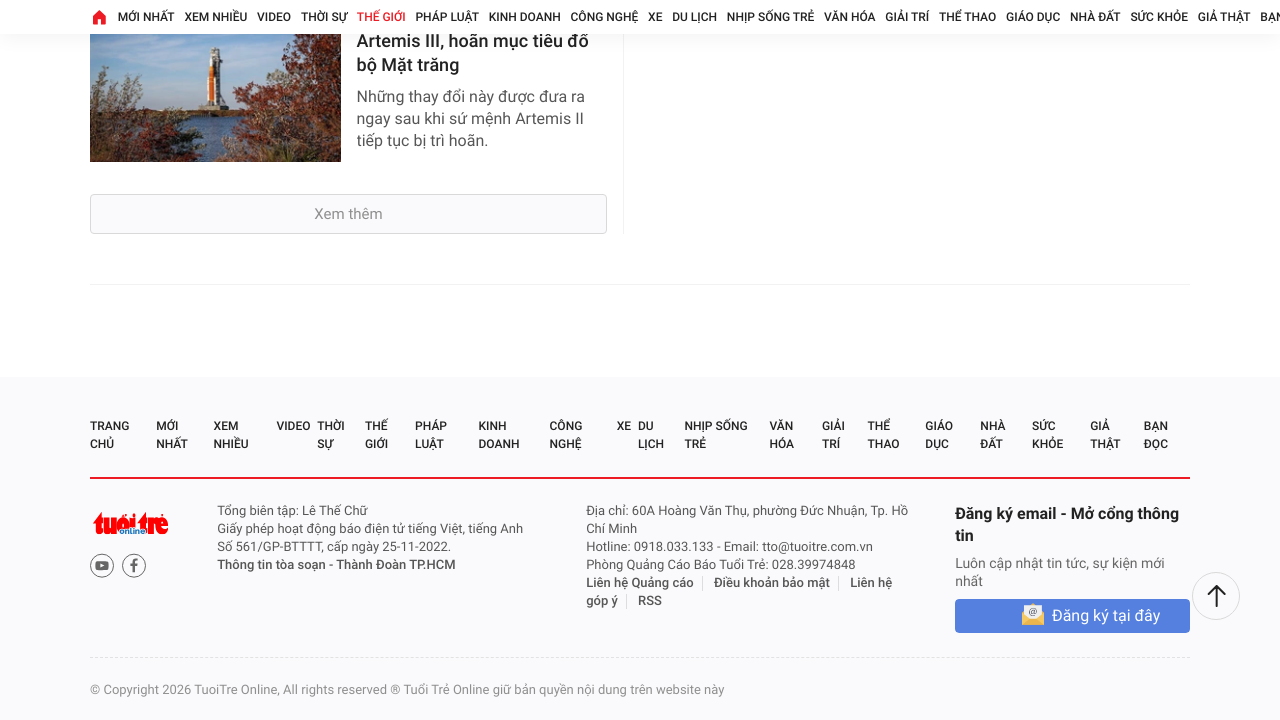

Scrolled 'Xem thêm' (Load more) button into view
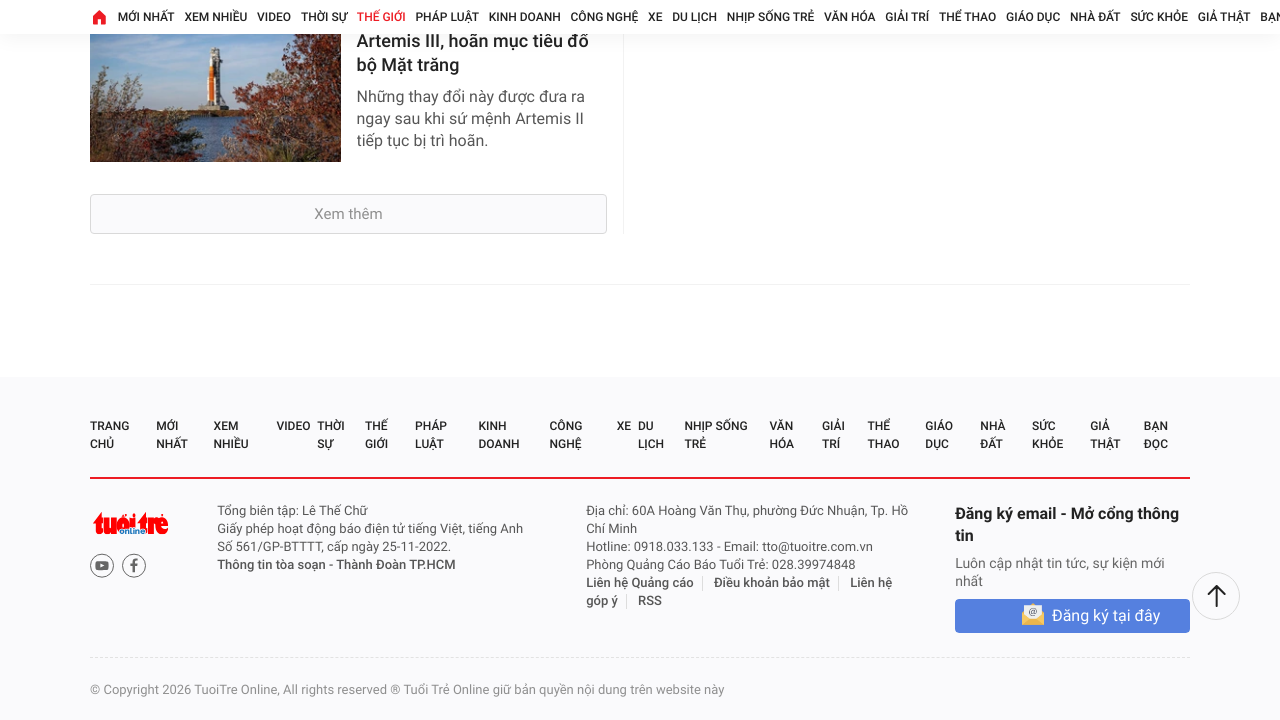

Waited 1 second before clicking load more button
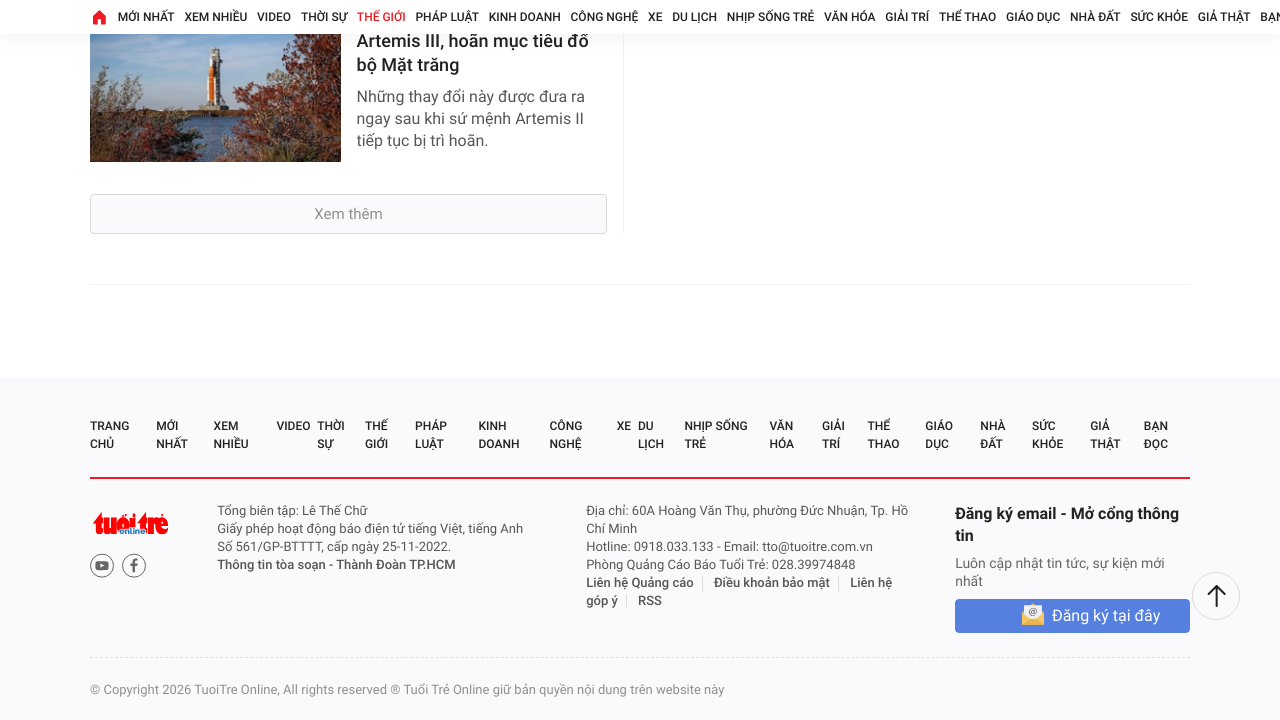

Clicked 'Xem thêm' button - iteration 3 at (348, 214) on xpath=//a[text()="Xem thêm"]
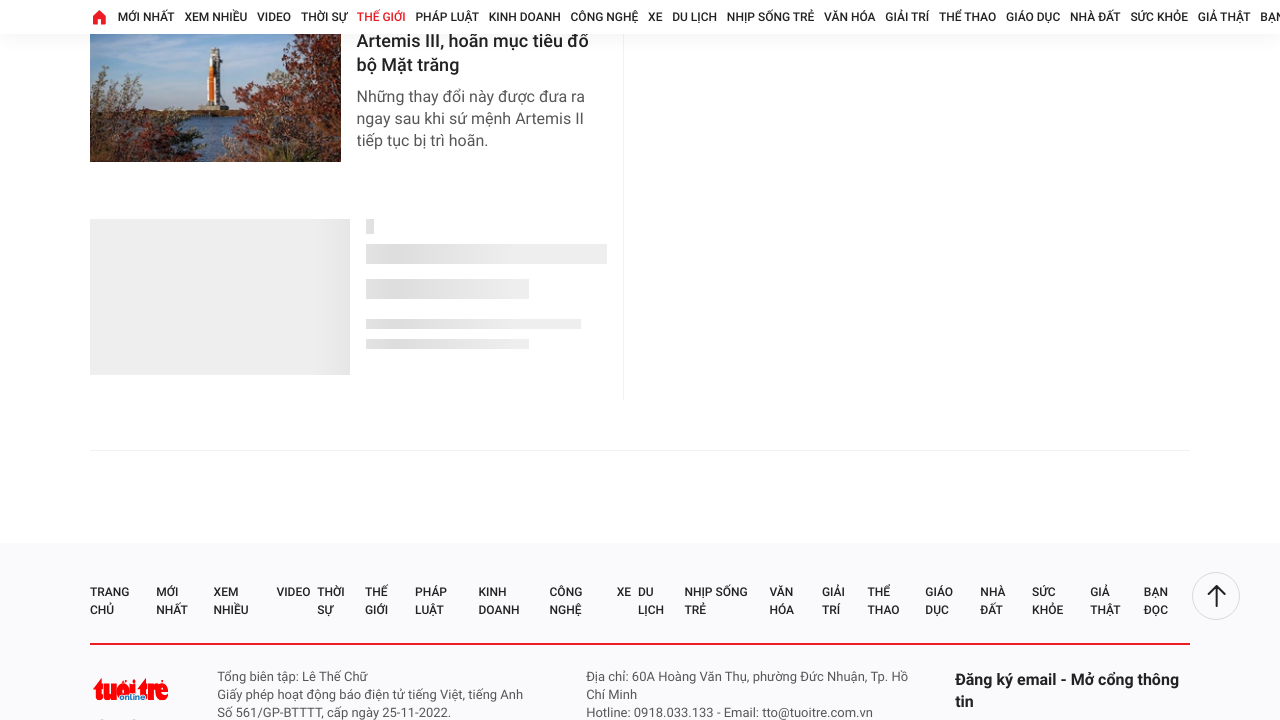

Waited 2 seconds for new articles to load after clicking load more
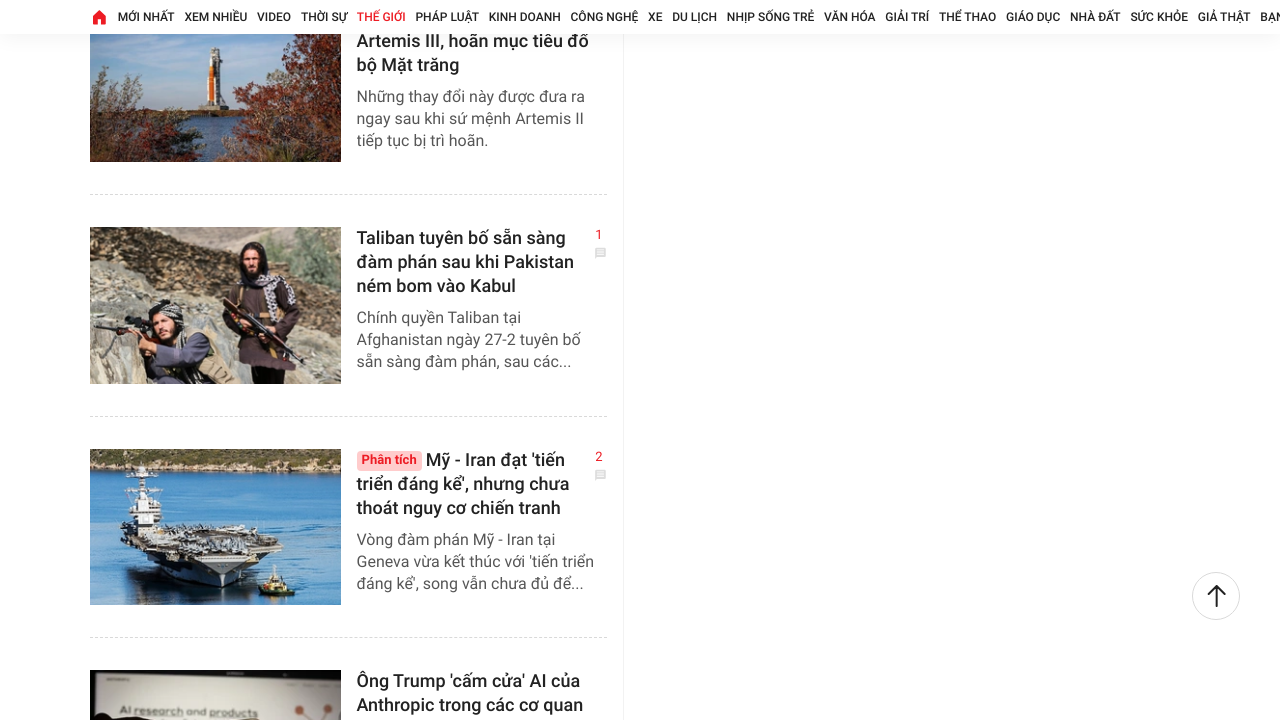

Verified that articles are present on the page after pagination
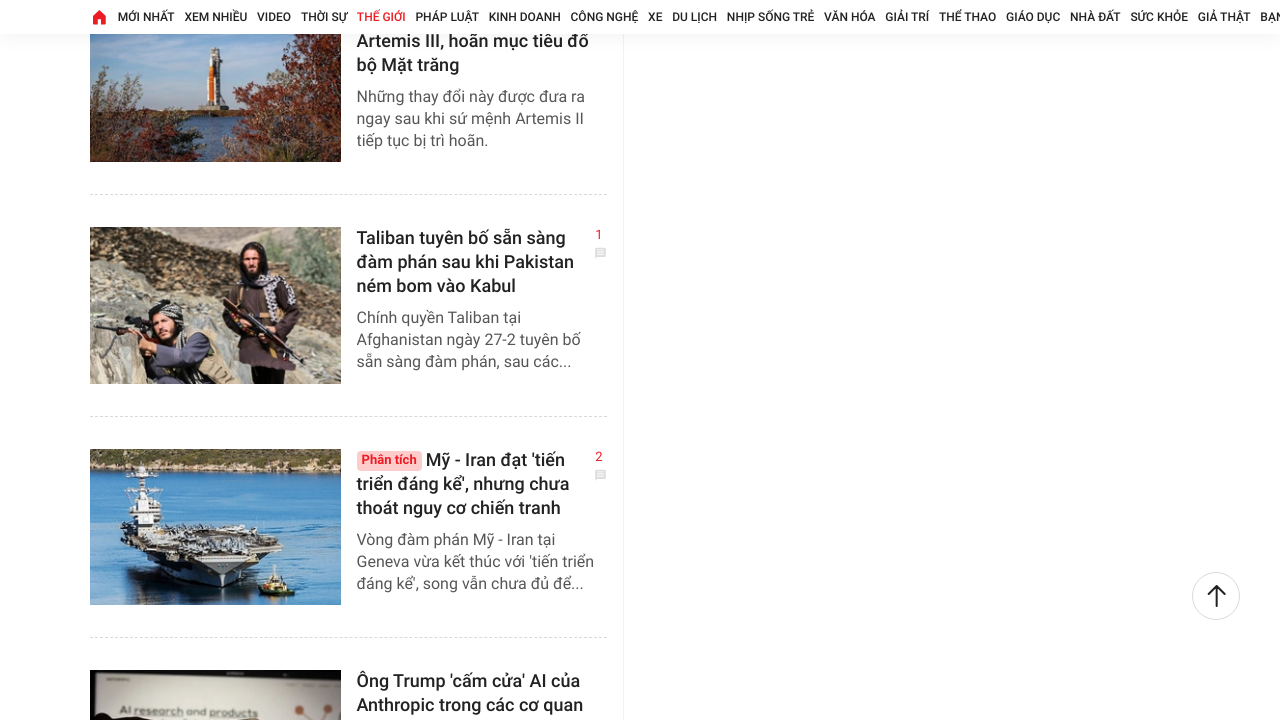

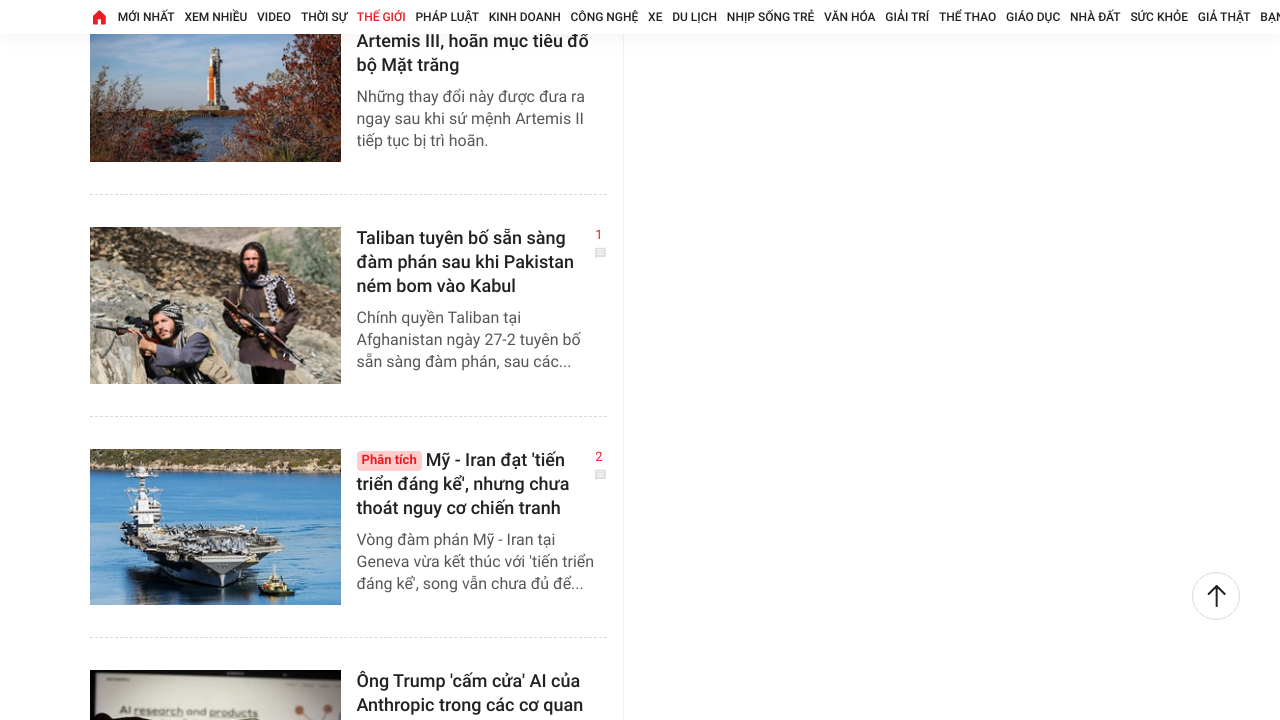